Tests JavaScript confirmation alert handling by clicking a button that triggers a confirmation dialog and accepting it

Starting URL: http://www.tizag.com/javascriptT/javascriptalert.php

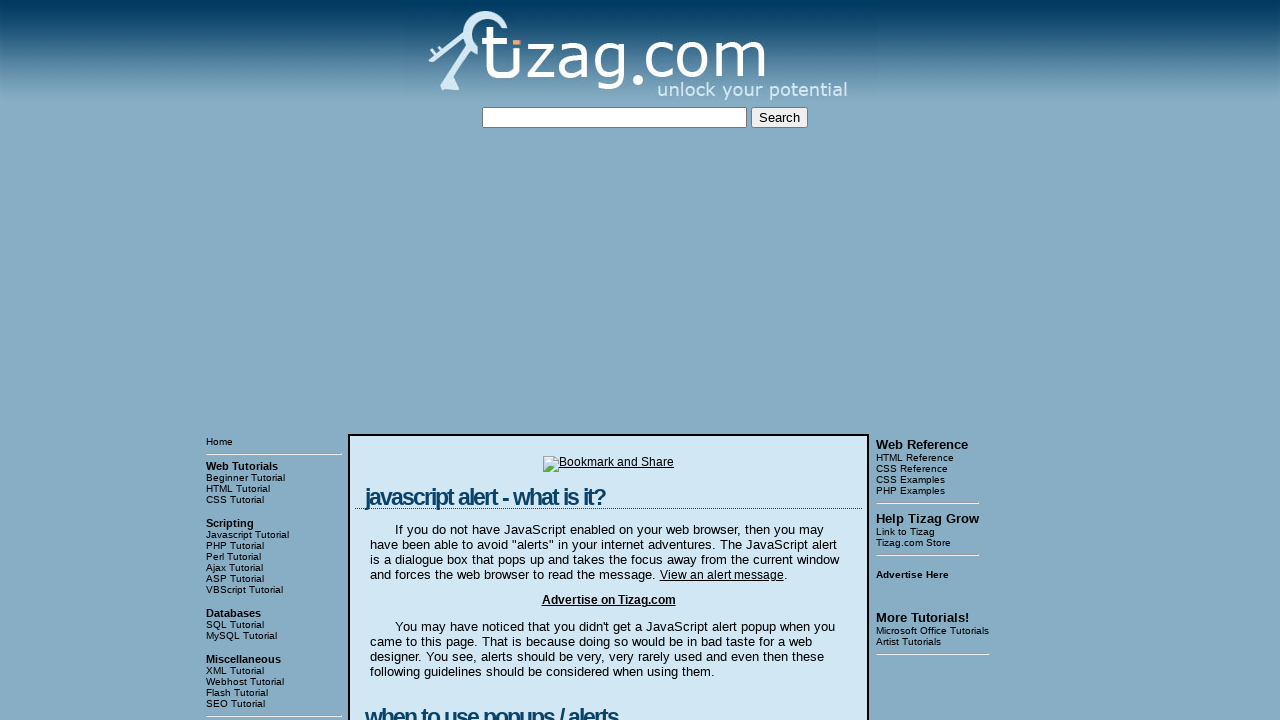

Clicked the Confirmation Alert button at (428, 361) on input[value='Confirmation Alert']
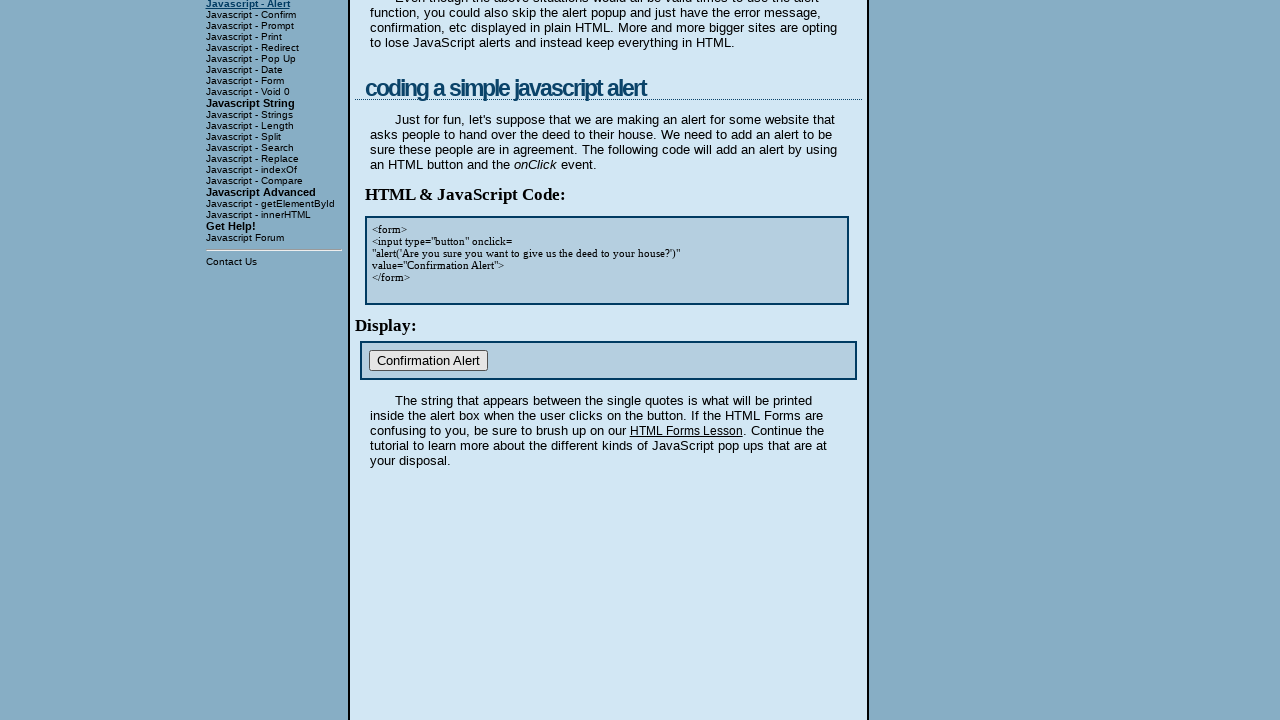

Set up dialog handler to accept confirmation
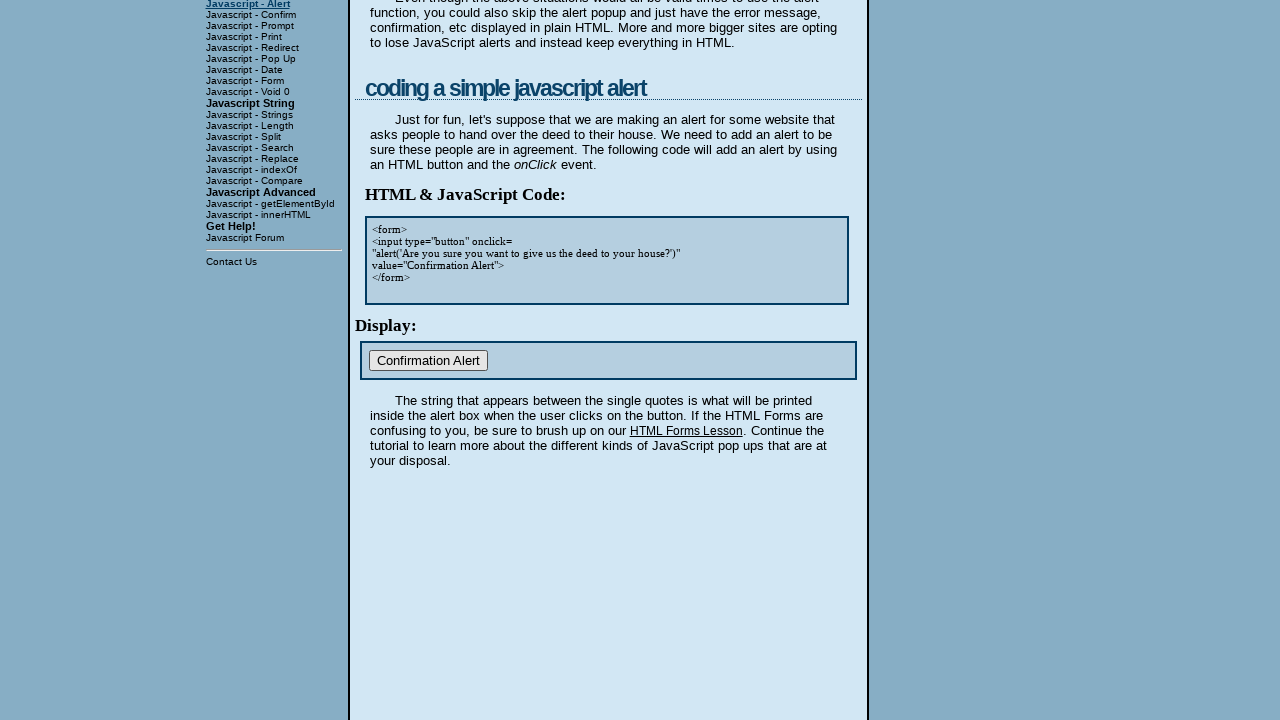

Registered dialog handler function to accept confirmation
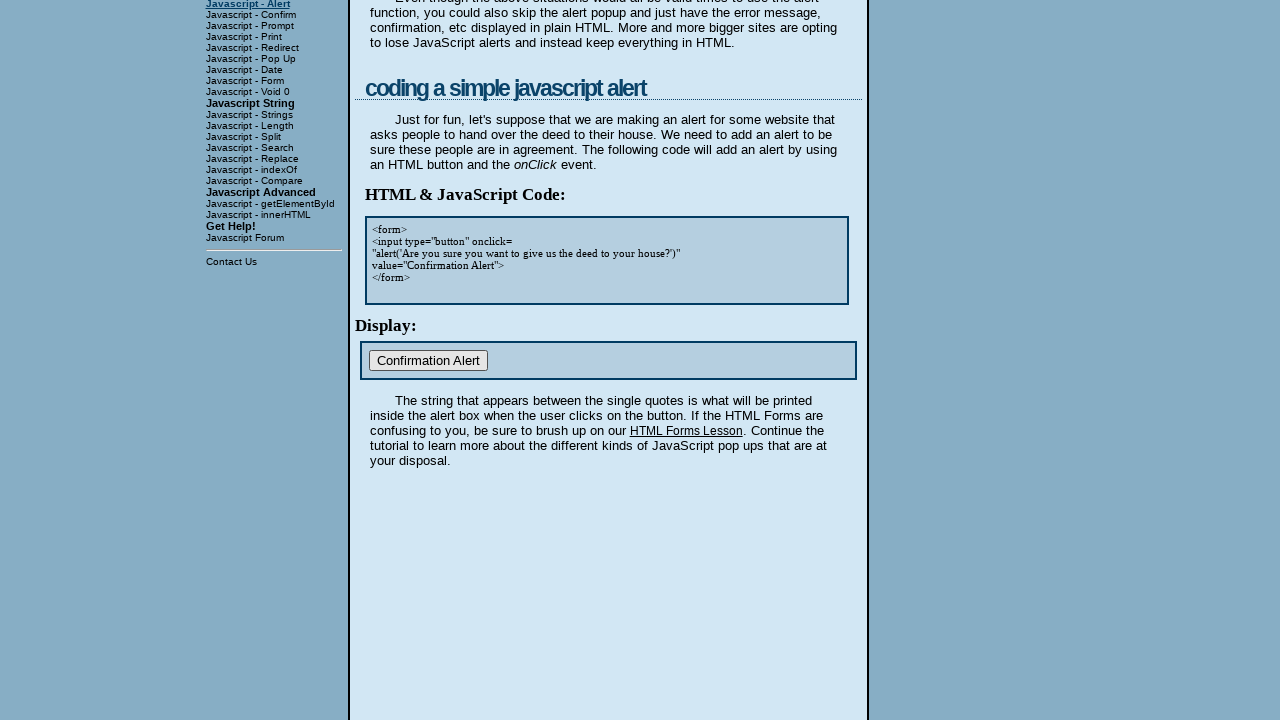

Clicked Confirmation Alert button to trigger dialog at (428, 361) on input[value='Confirmation Alert']
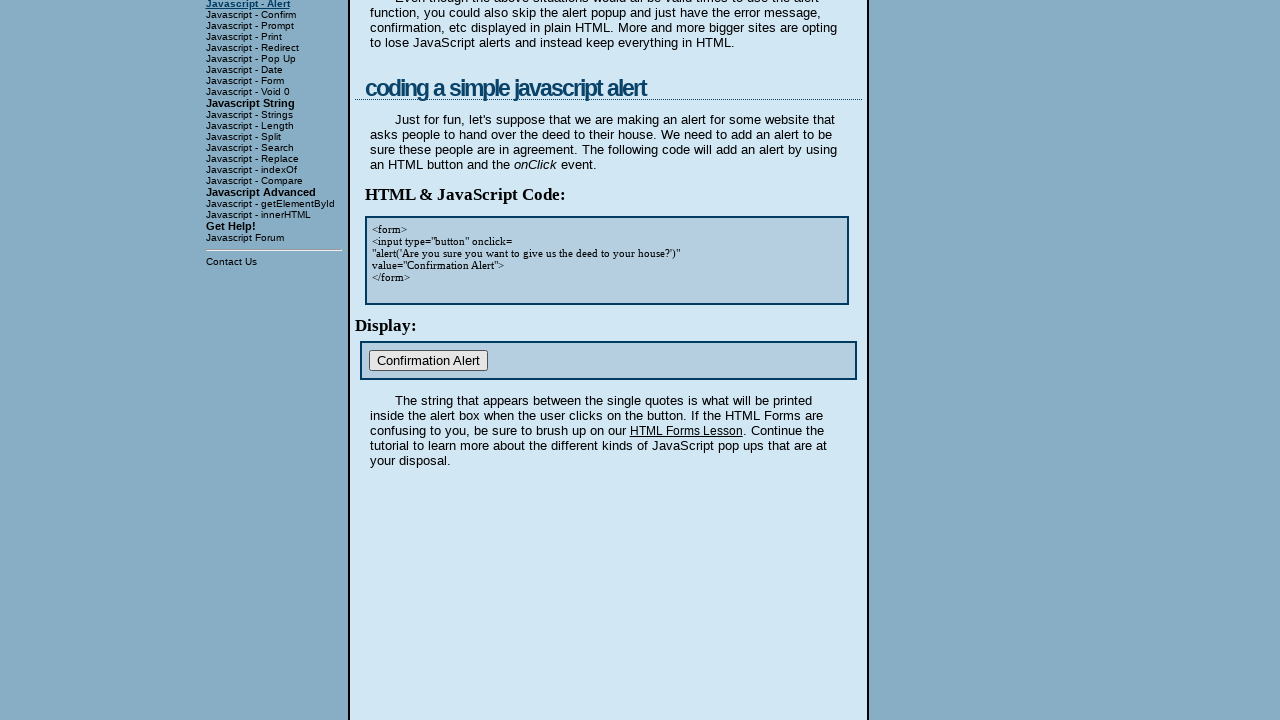

Waited for dialog interaction to complete
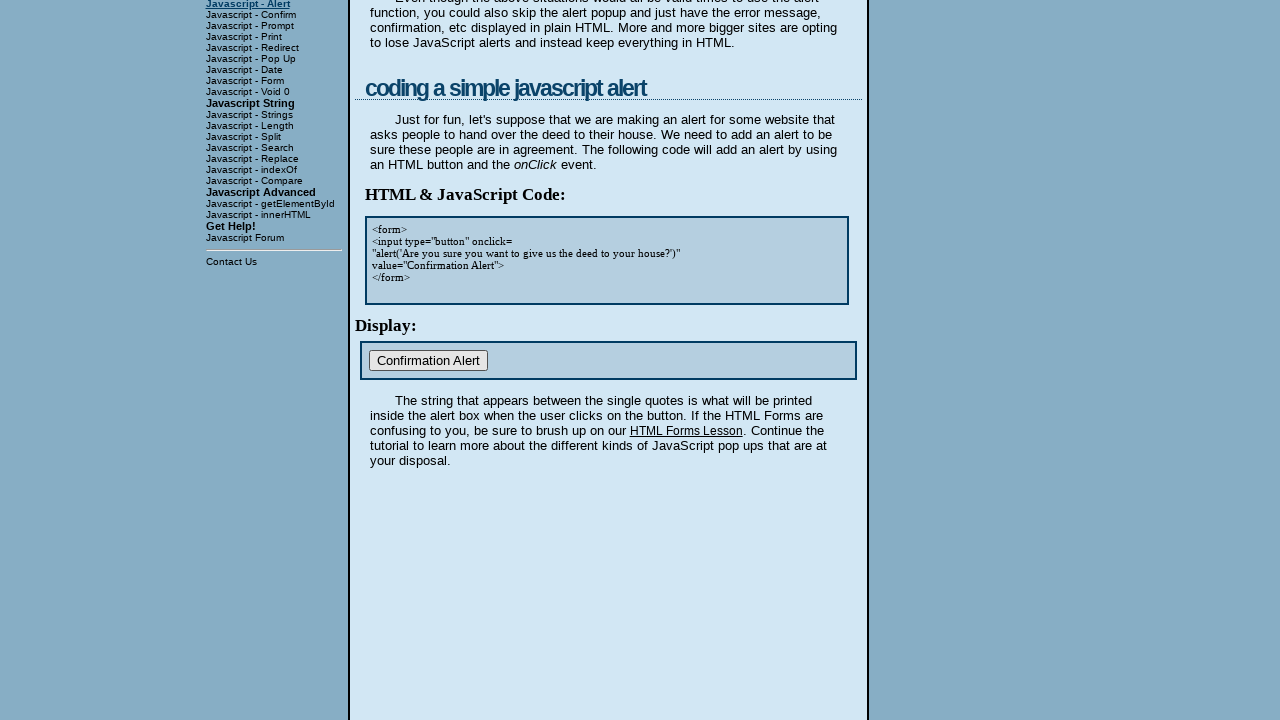

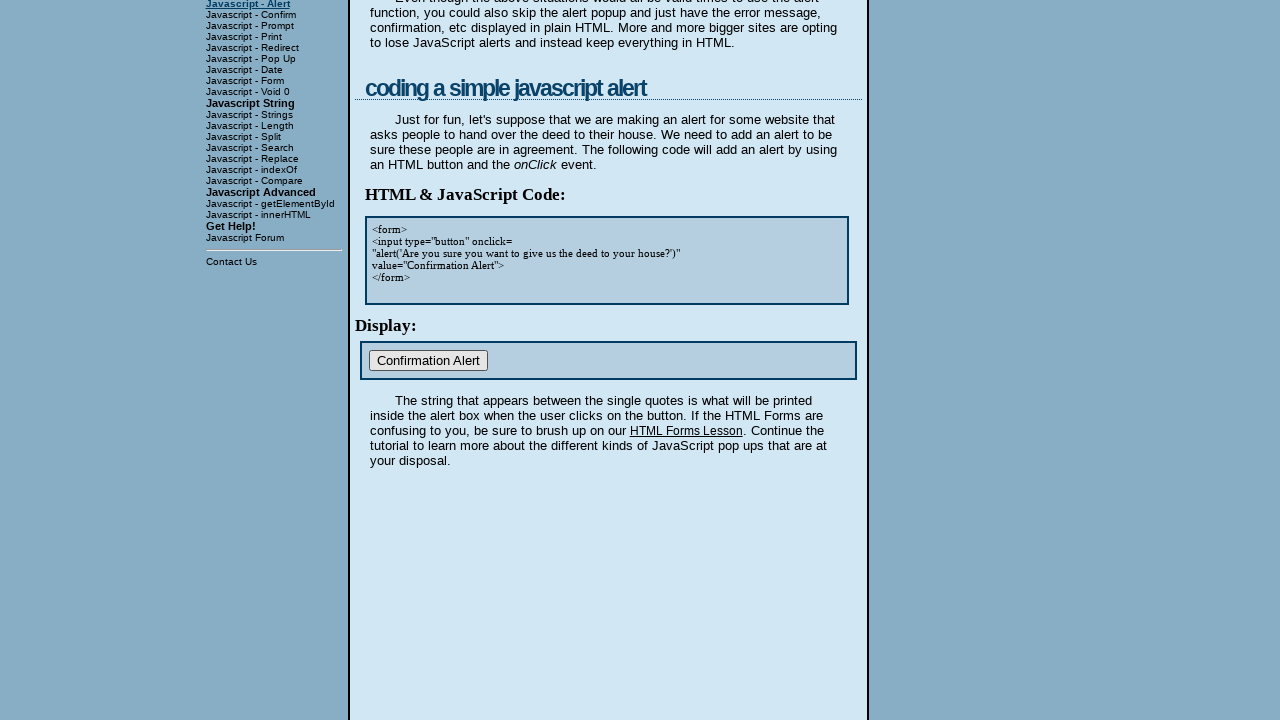